Tests handling of JavaScript alert by clicking a button to trigger an alert, accepting it, and verifying the result message

Starting URL: http://practice.cydeo.com/javascript_alerts

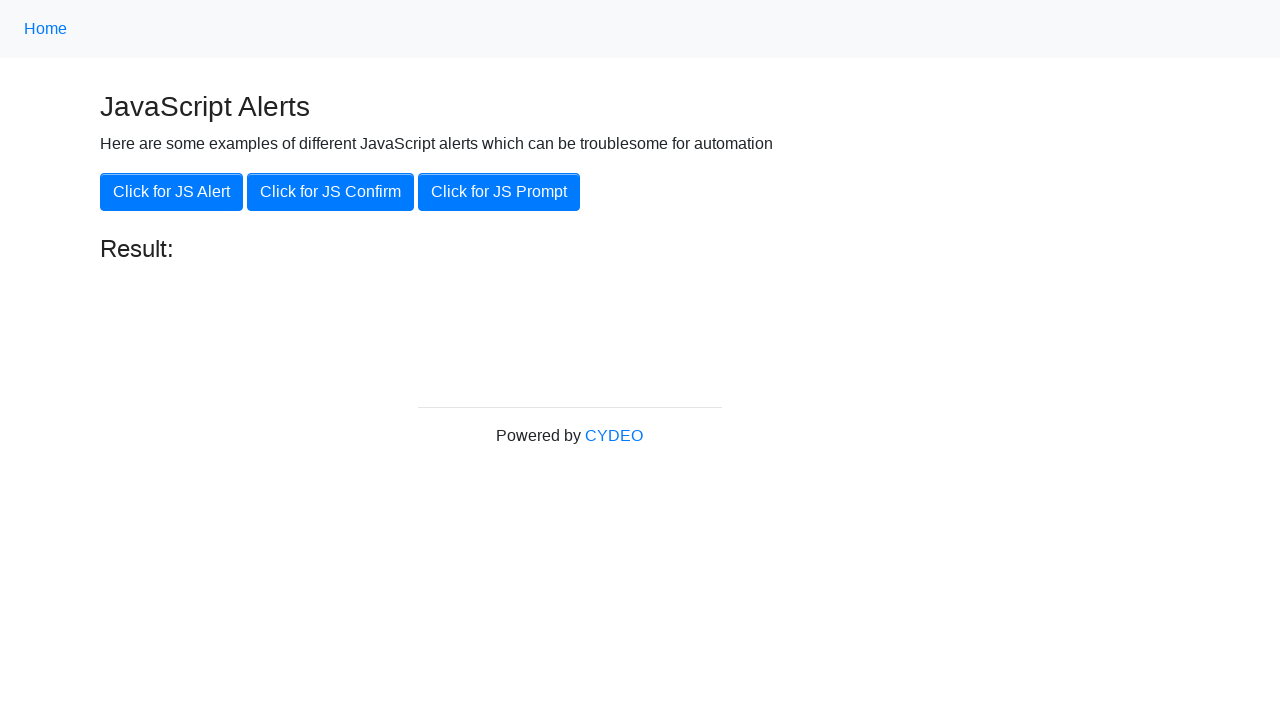

Set up dialog handler to accept alerts
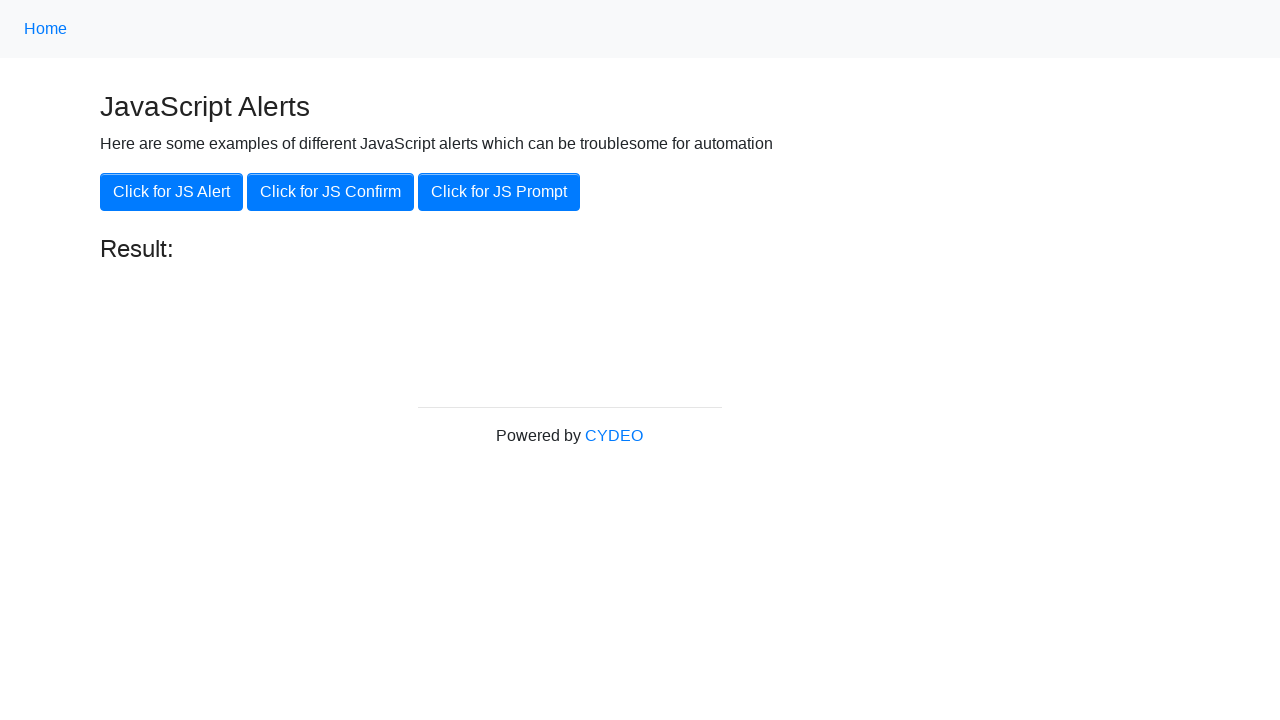

Clicked button to trigger JavaScript alert at (172, 192) on xpath=//button[.='Click for JS Alert']
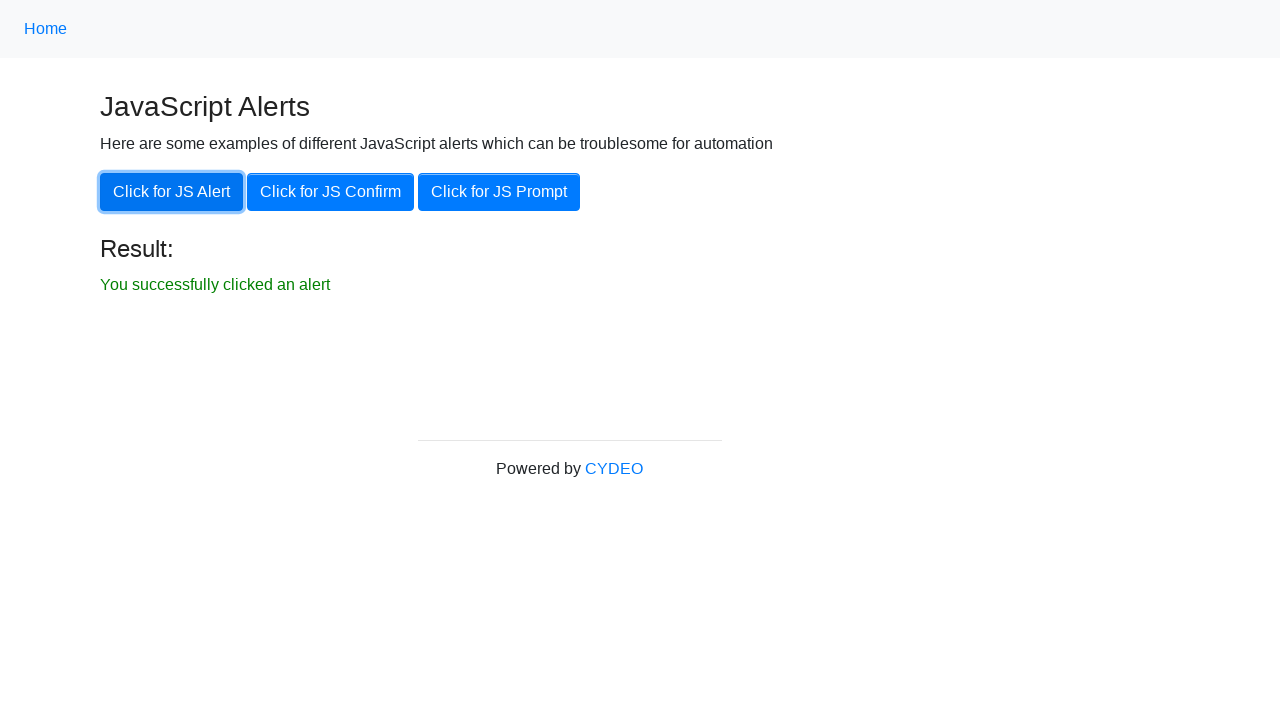

Located result text element
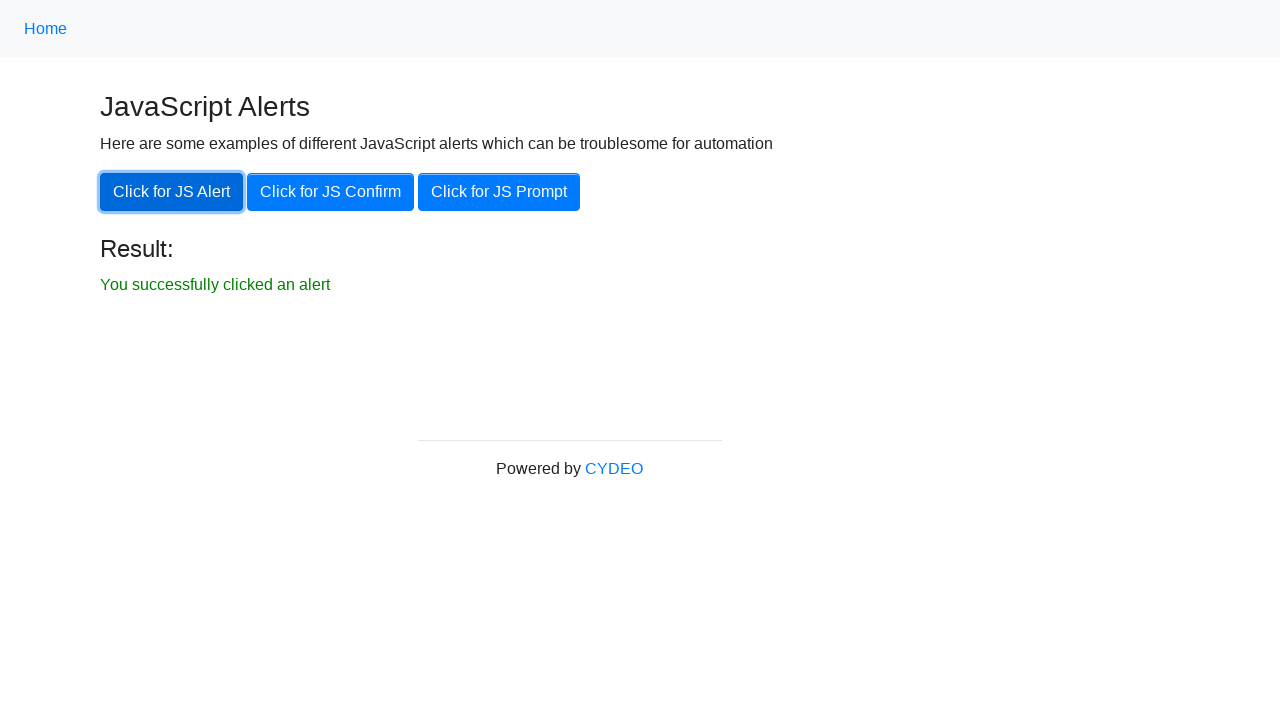

Verified result text is visible
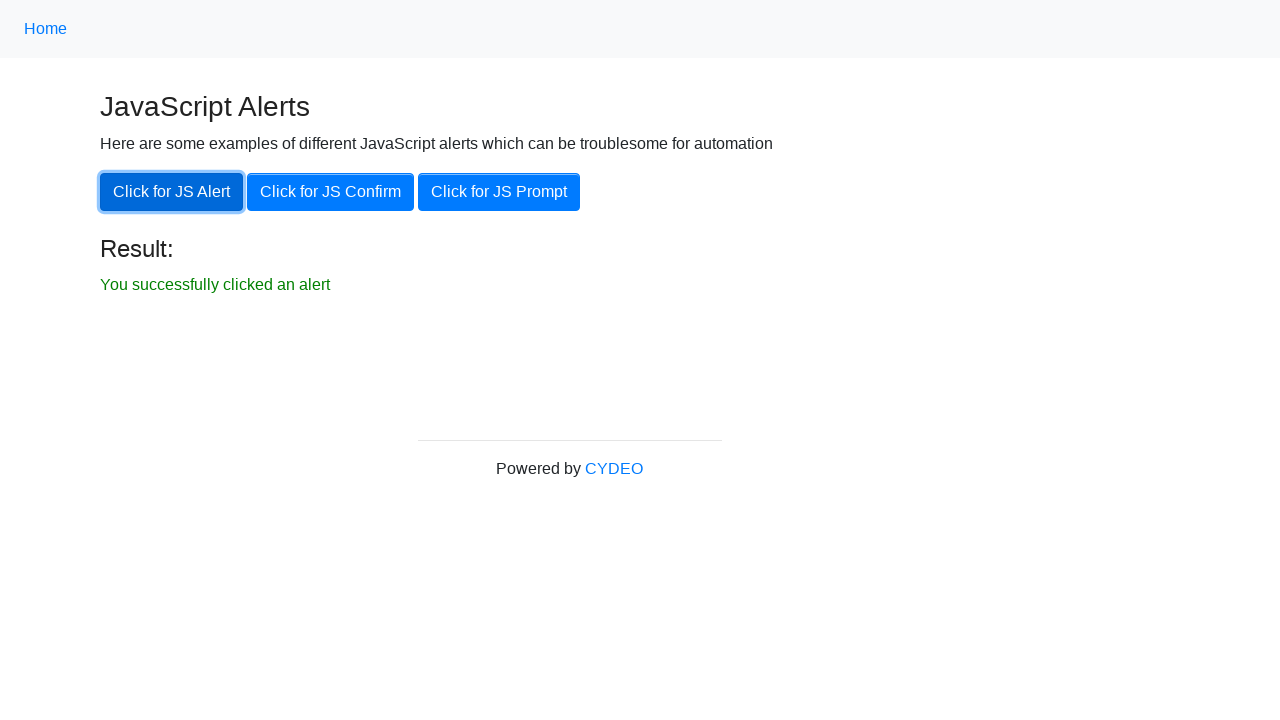

Verified result text contains success message 'You successfully clicked an alert'
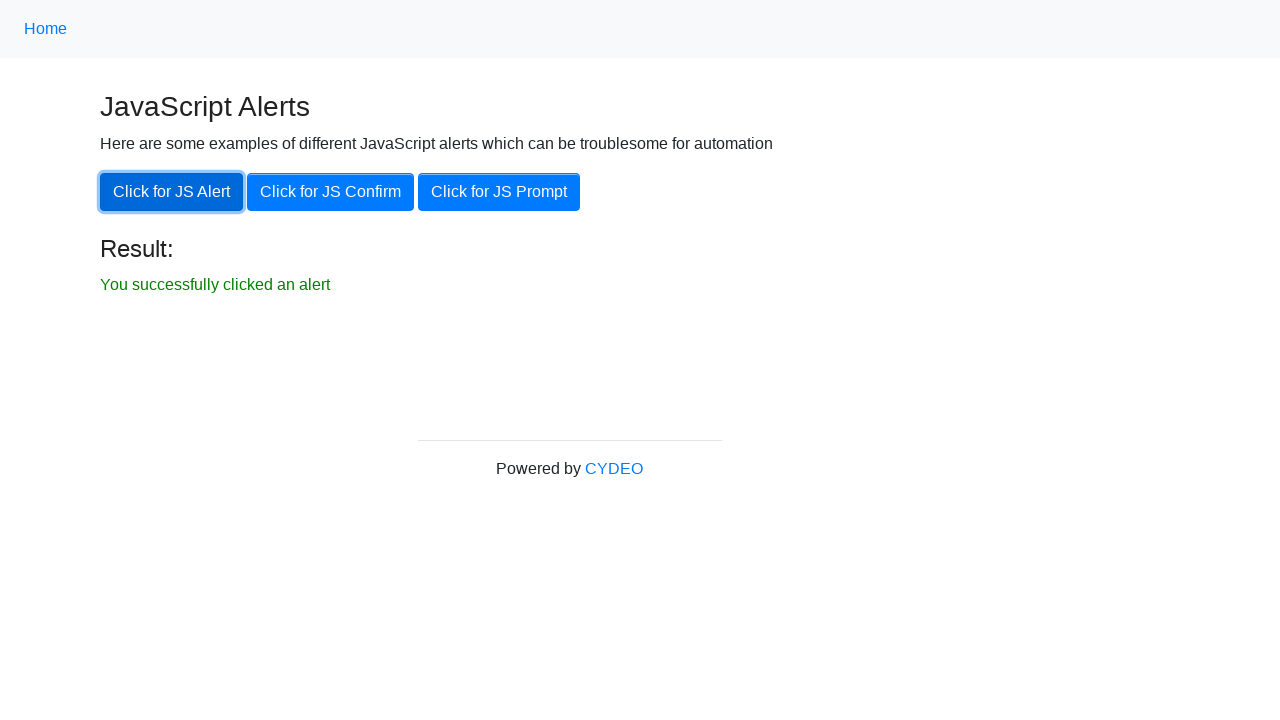

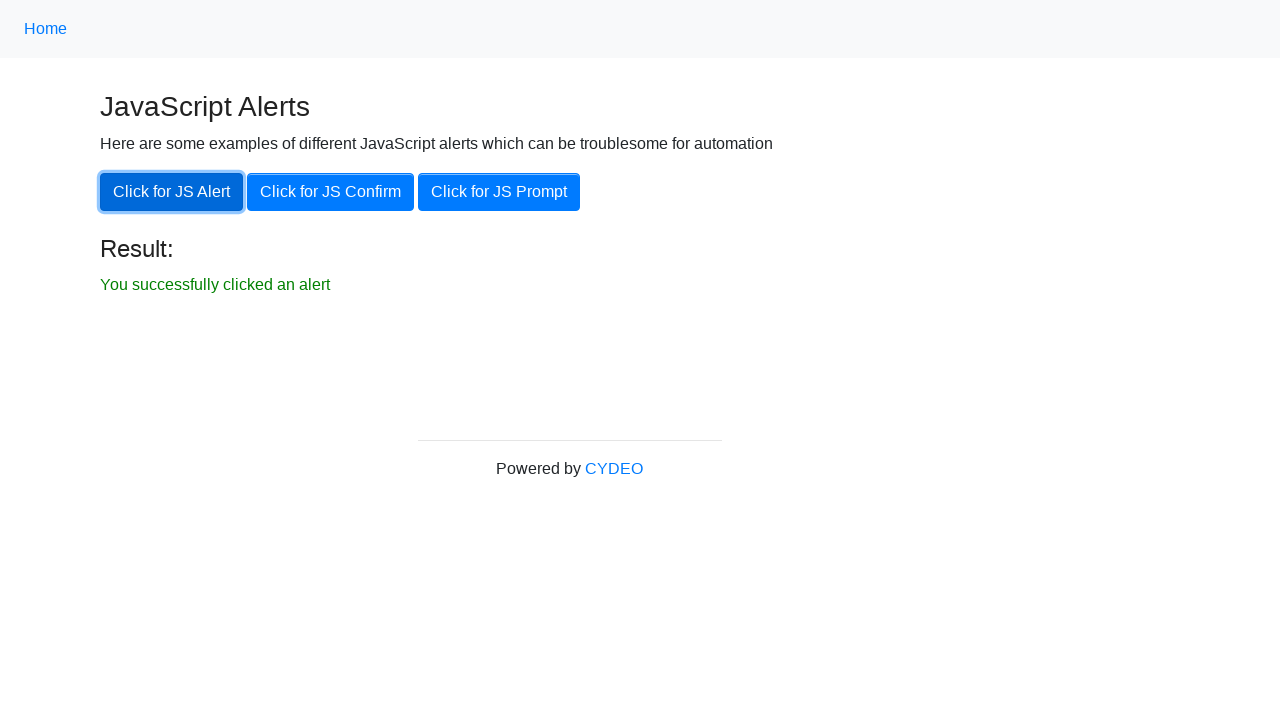